Tests handling of nested frames by navigating through frame-top to frame-middle, reading content, then switching to frame-bottom

Starting URL: https://the-internet.herokuapp.com

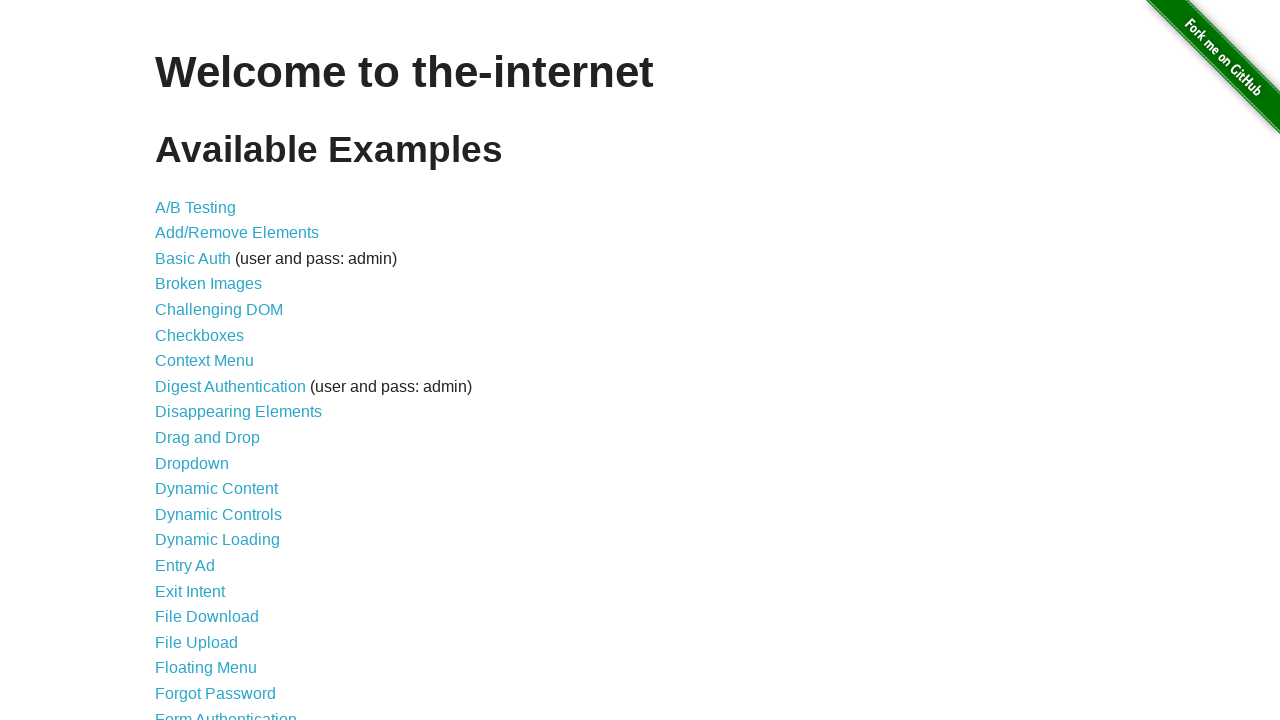

Clicked on 'Nested Frames' link at (210, 395) on text=Nested Frames
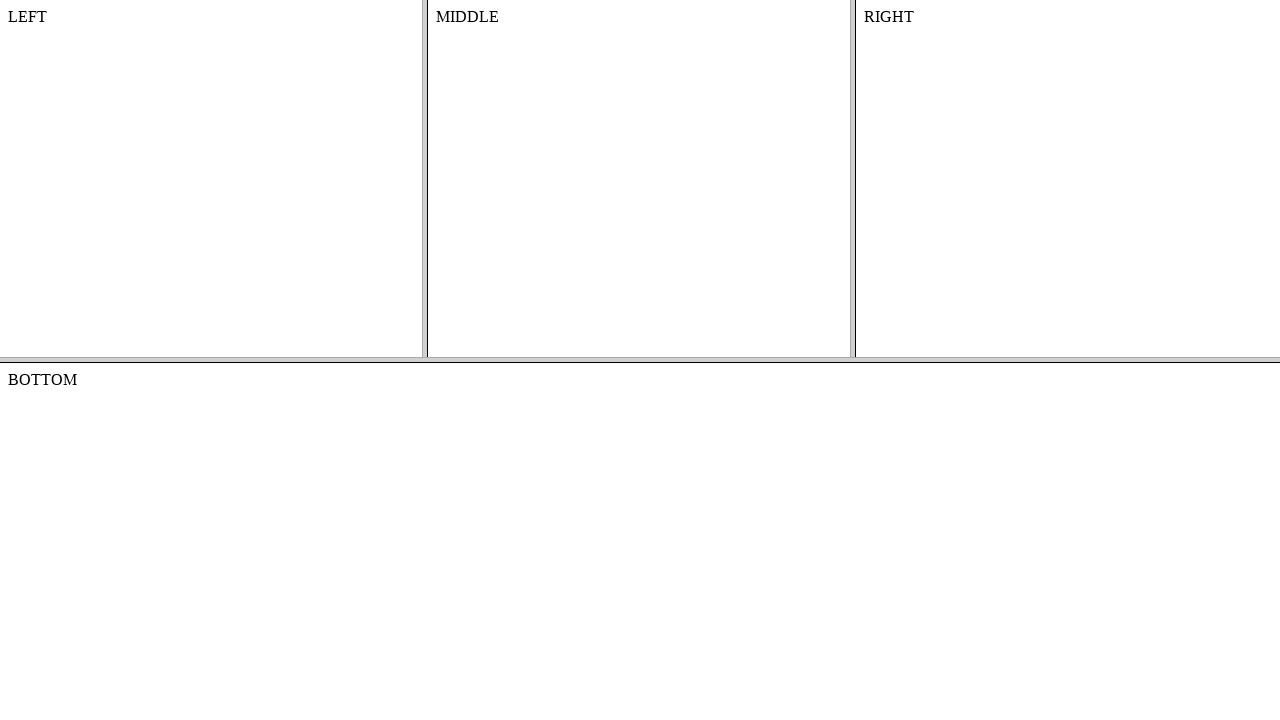

Waited for frames page to load (domcontentloaded state)
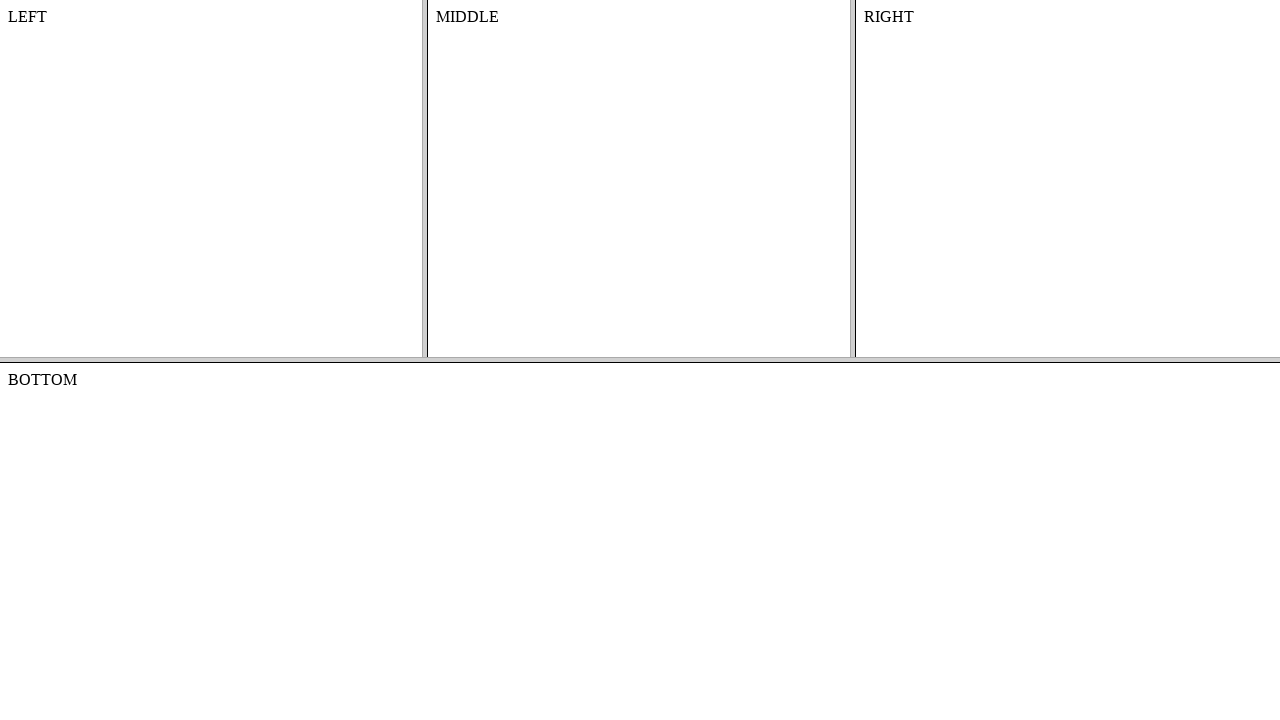

Located frame-top element
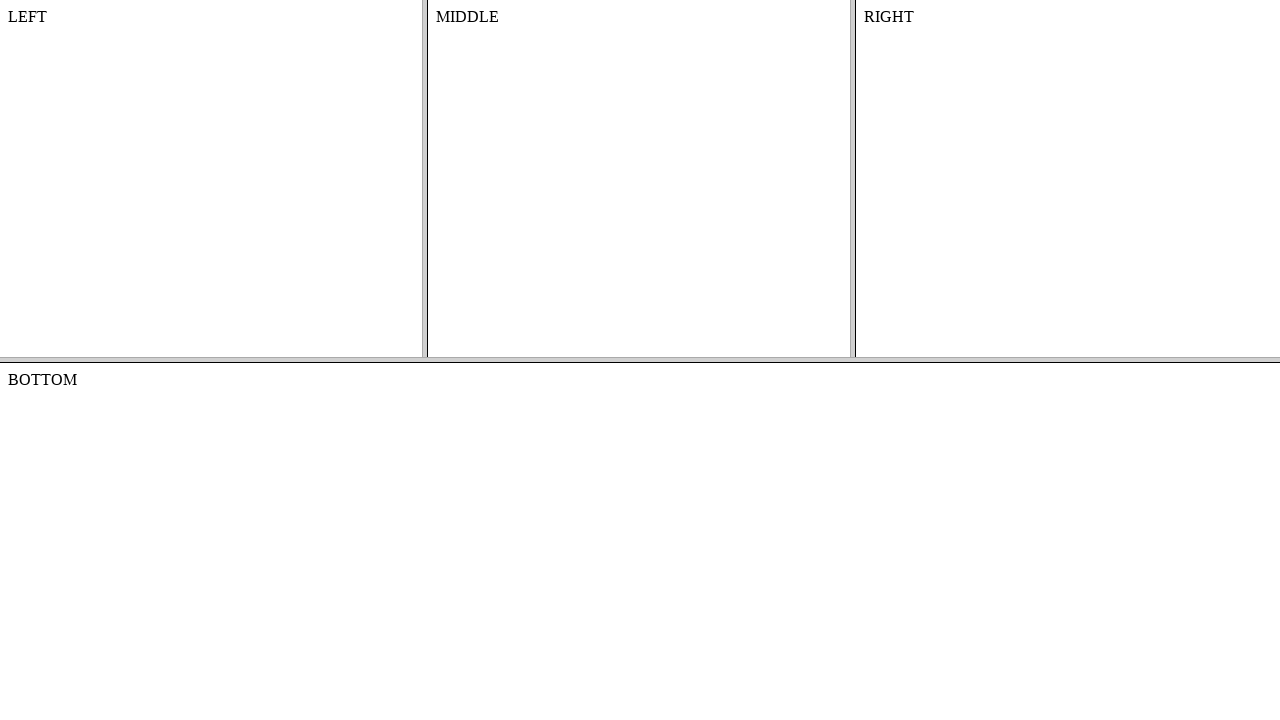

Located frame-middle nested within frame-top
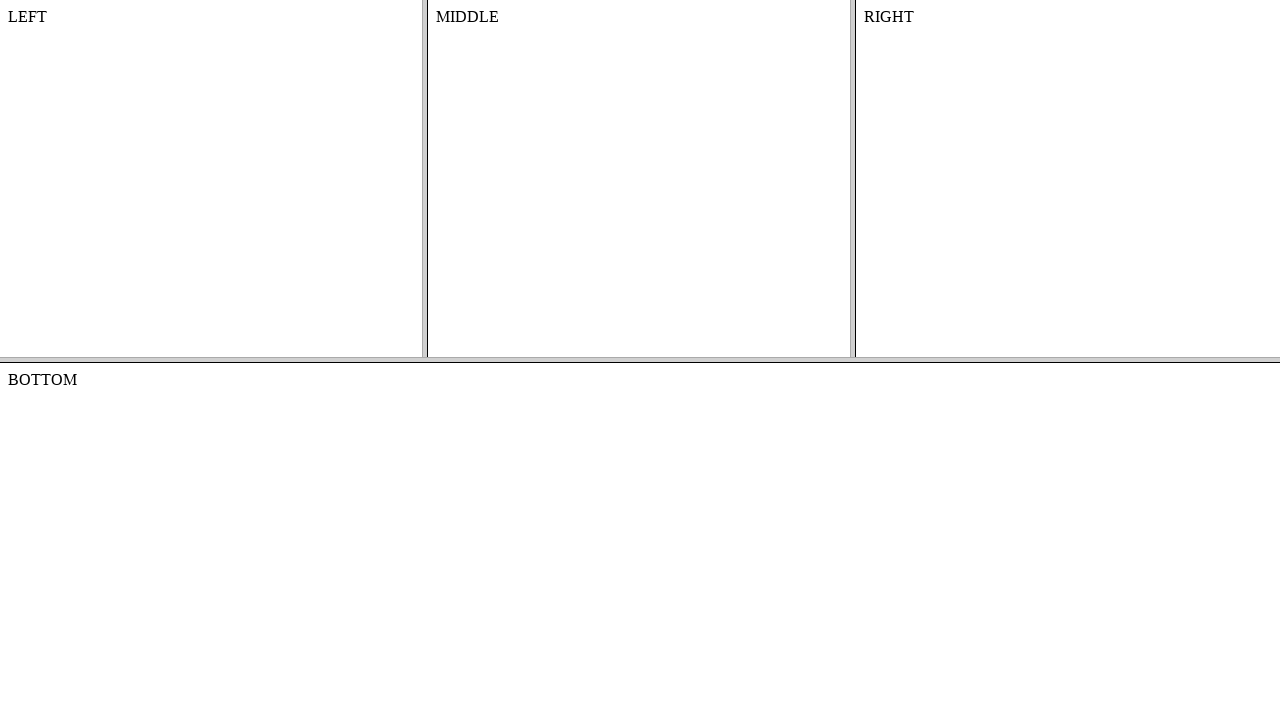

Retrieved text content from middle frame: MIDDLE
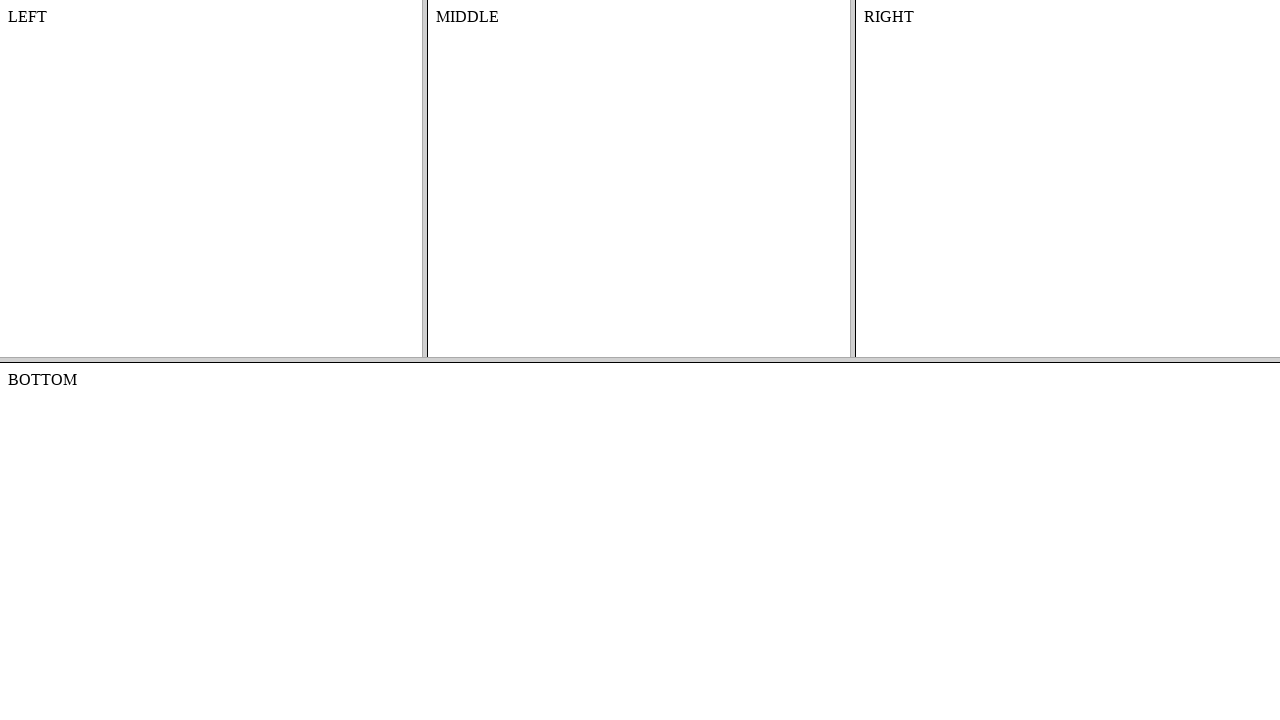

Located frame-bottom element from main page
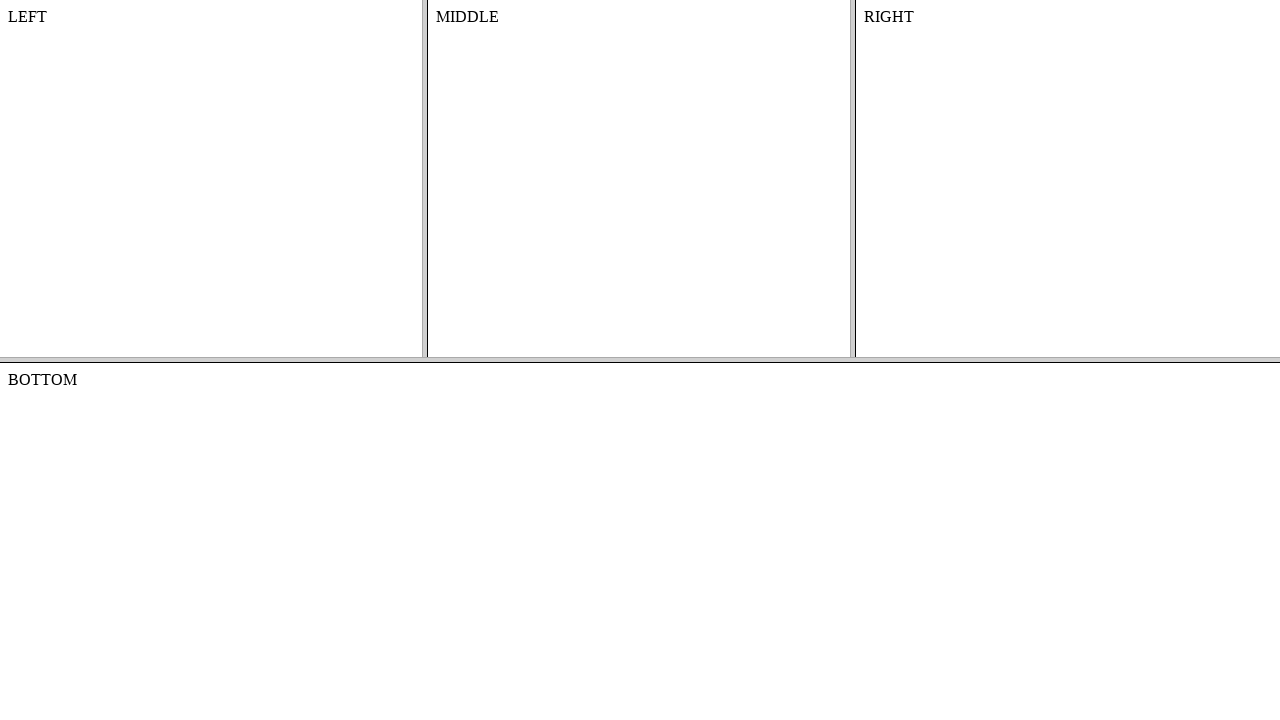

Verified frame-bottom is accessible by waiting for body element
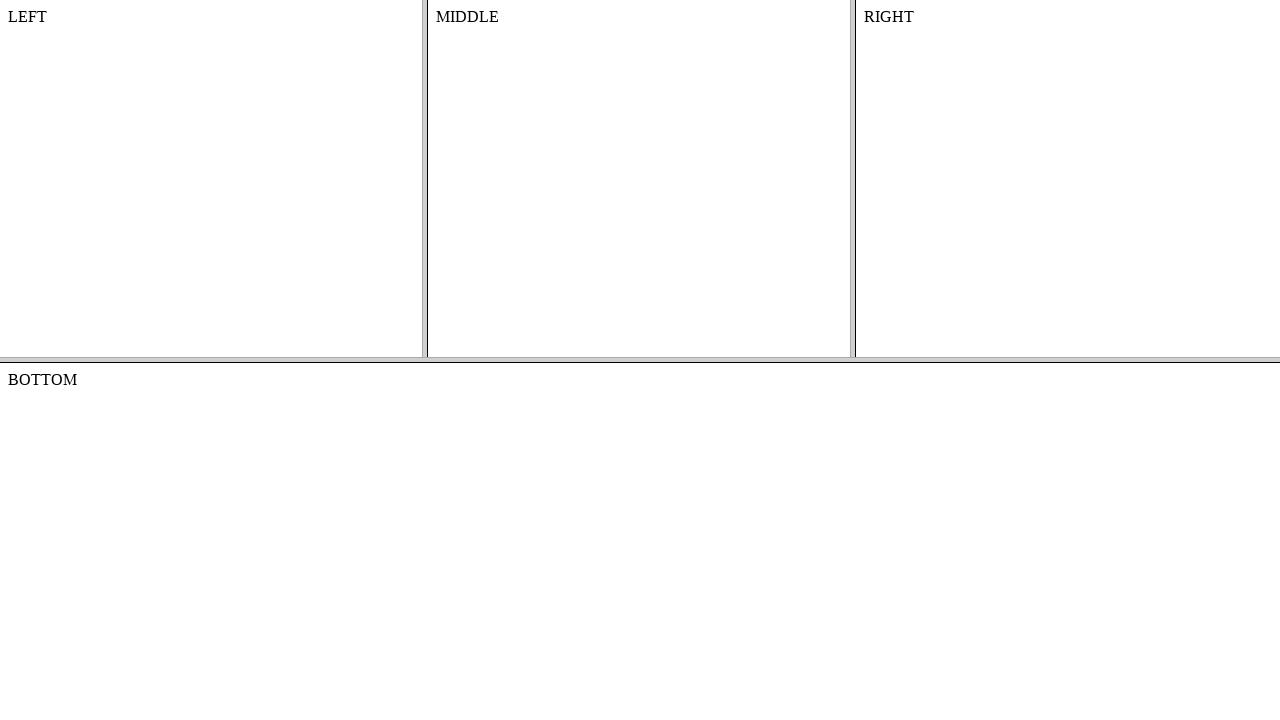

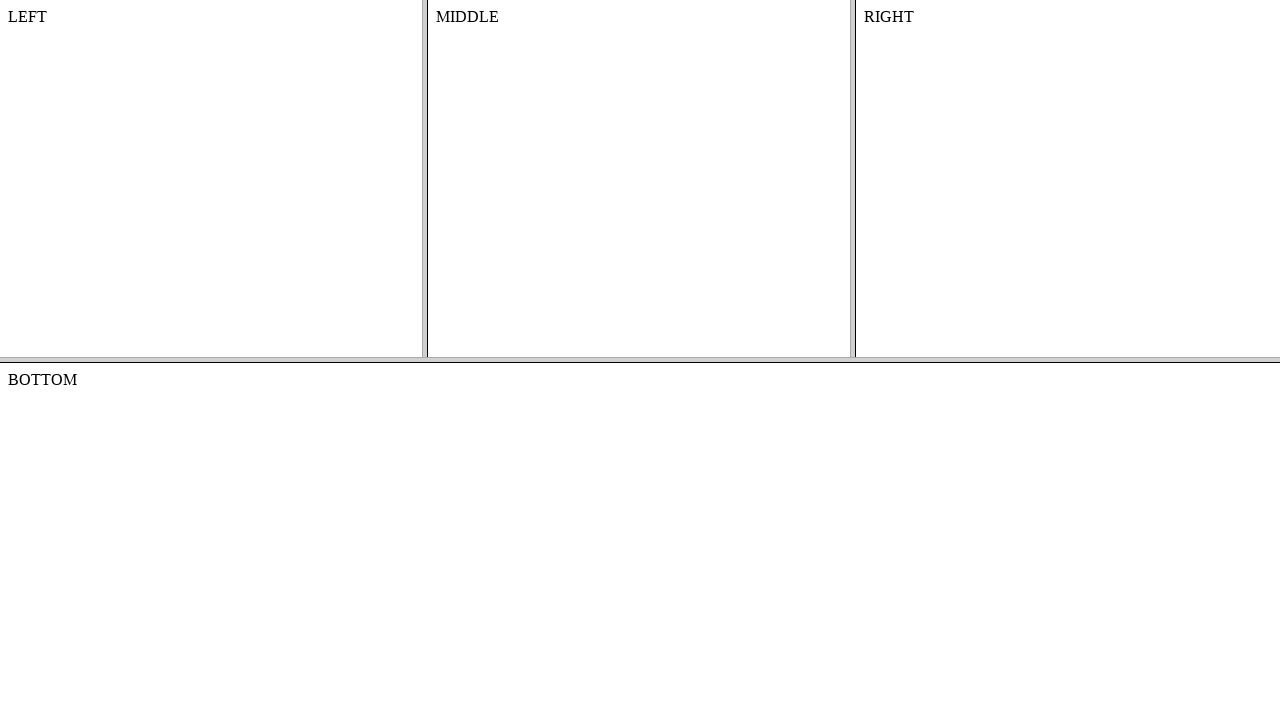